Tests that after closing the modal and reloading the page, the modal does not reappear

Starting URL: https://the-internet.herokuapp.com/entry_ad

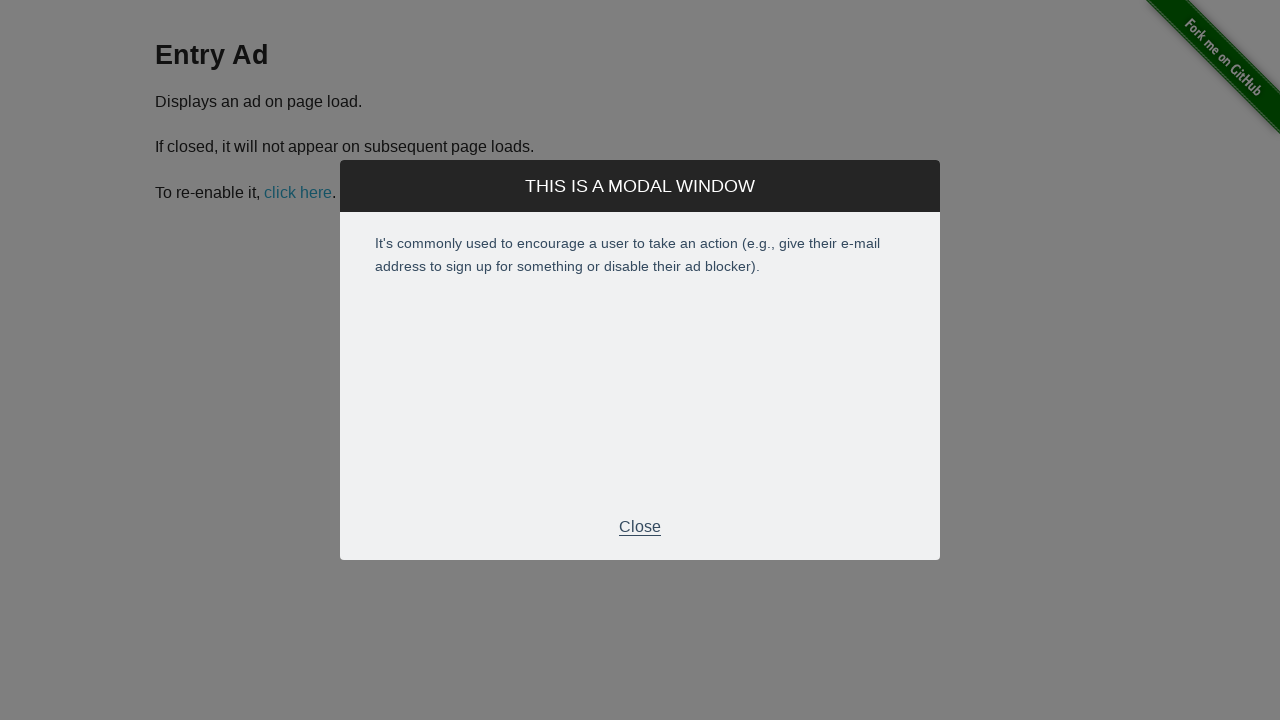

Clicked close button on modal at (640, 527) on .modal-footer p
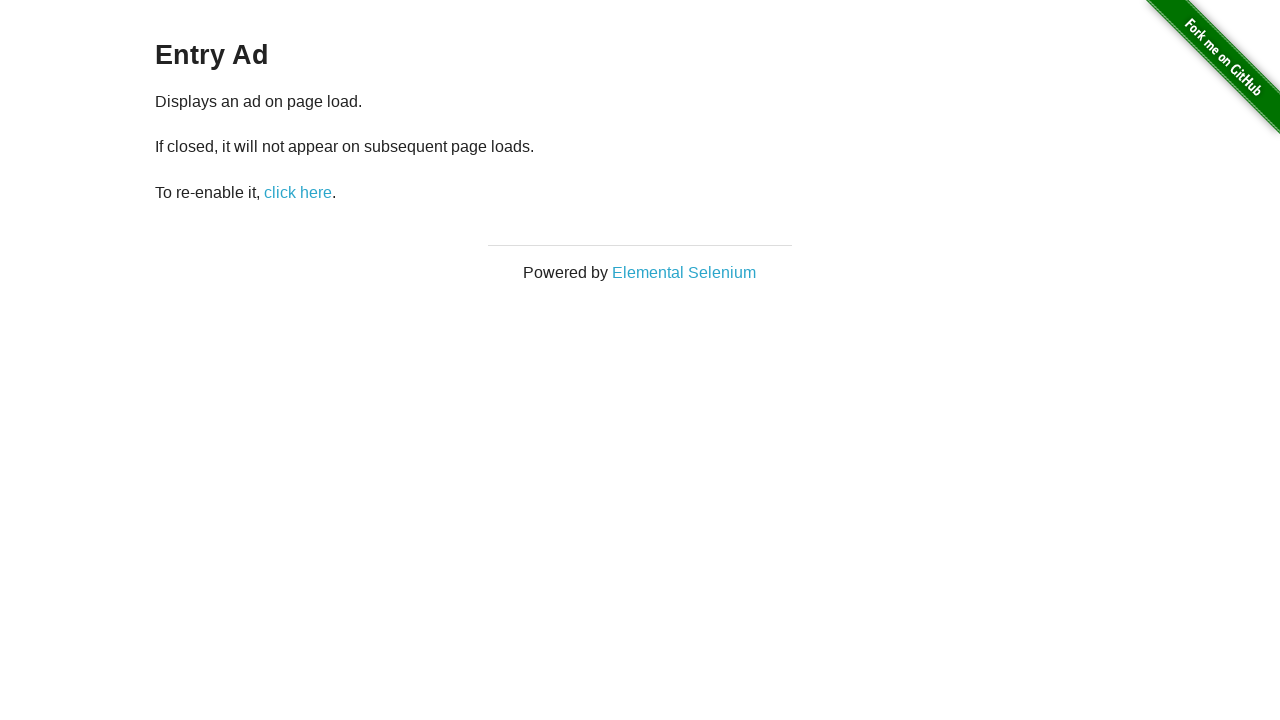

Verified modal is no longer visible after closing
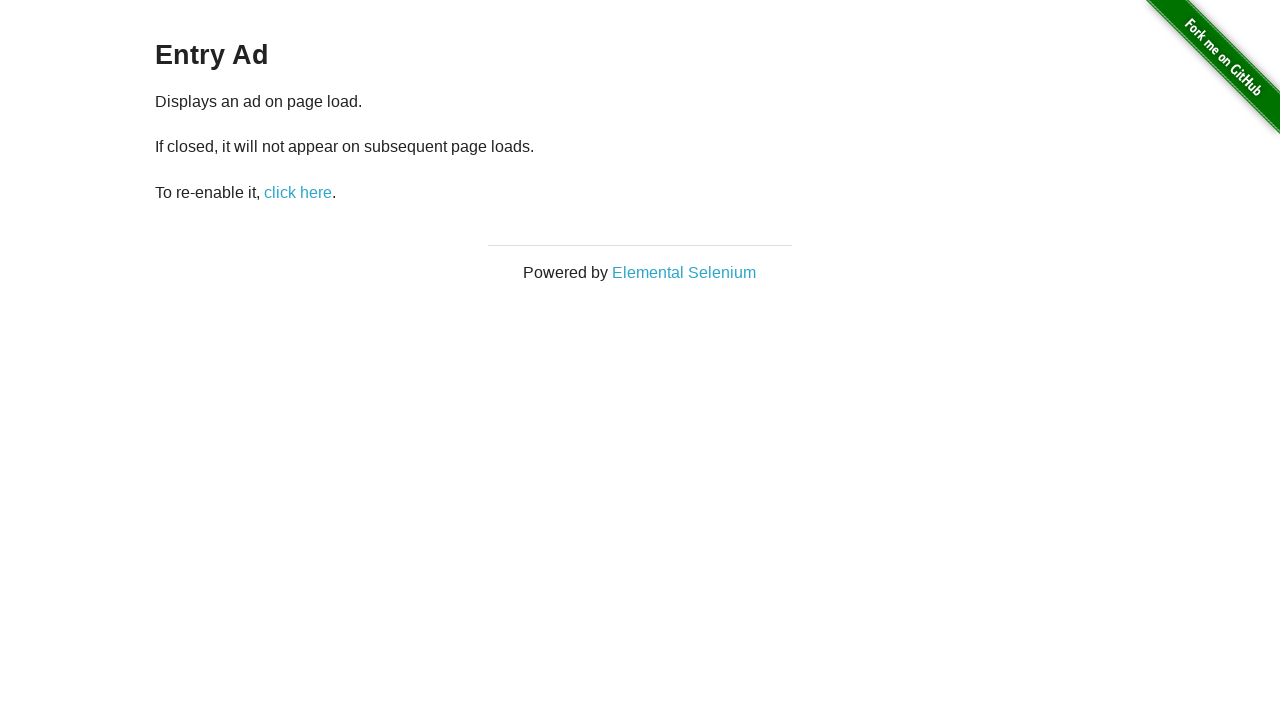

Reloaded the page
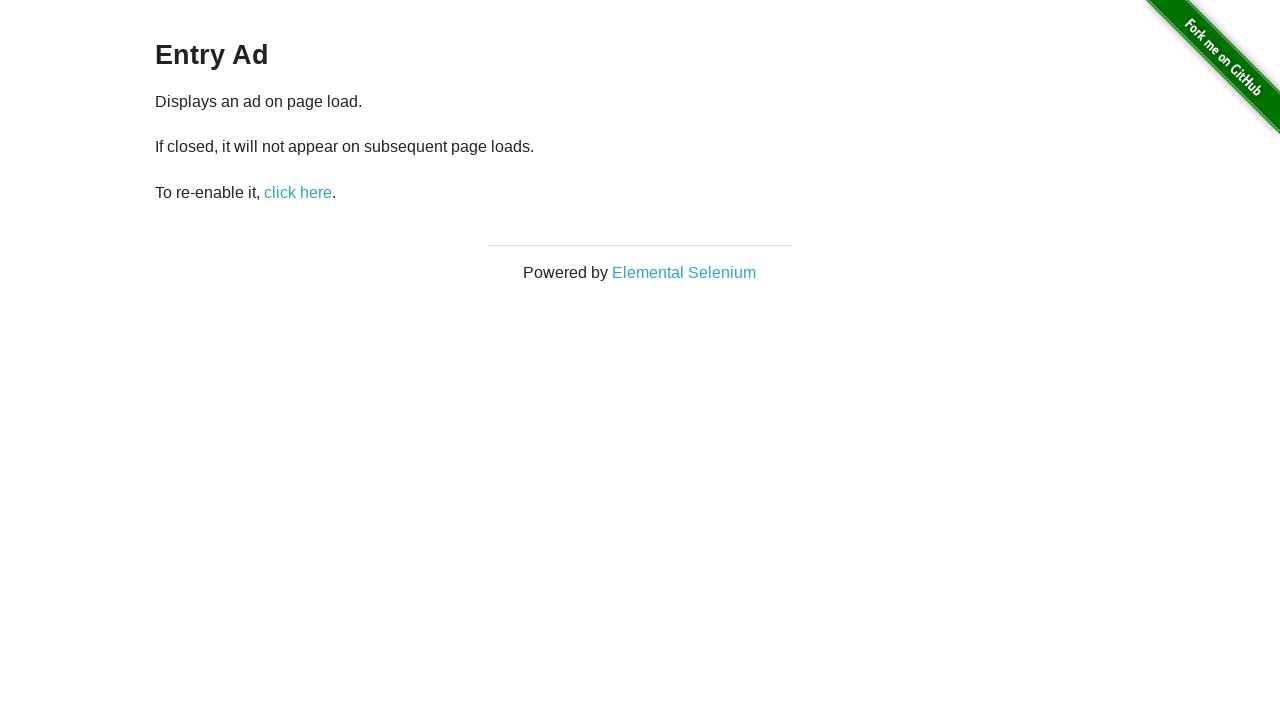

Verified modal does not reappear after page reload
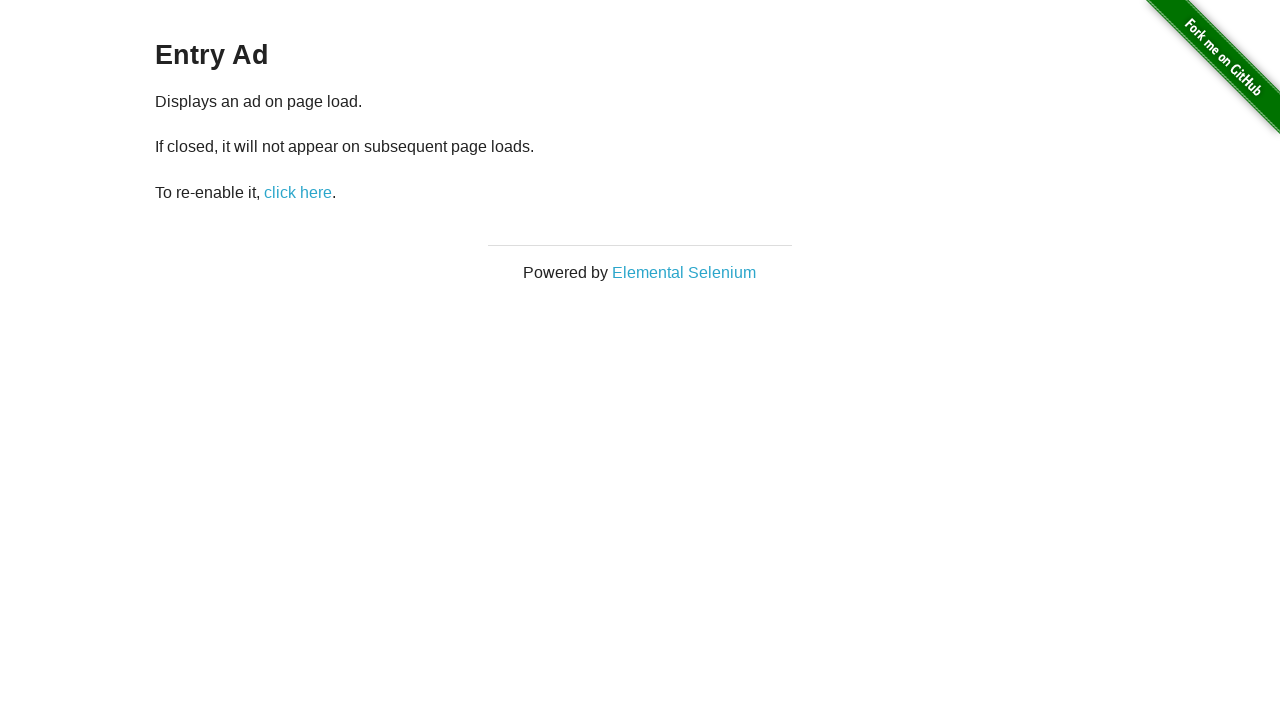

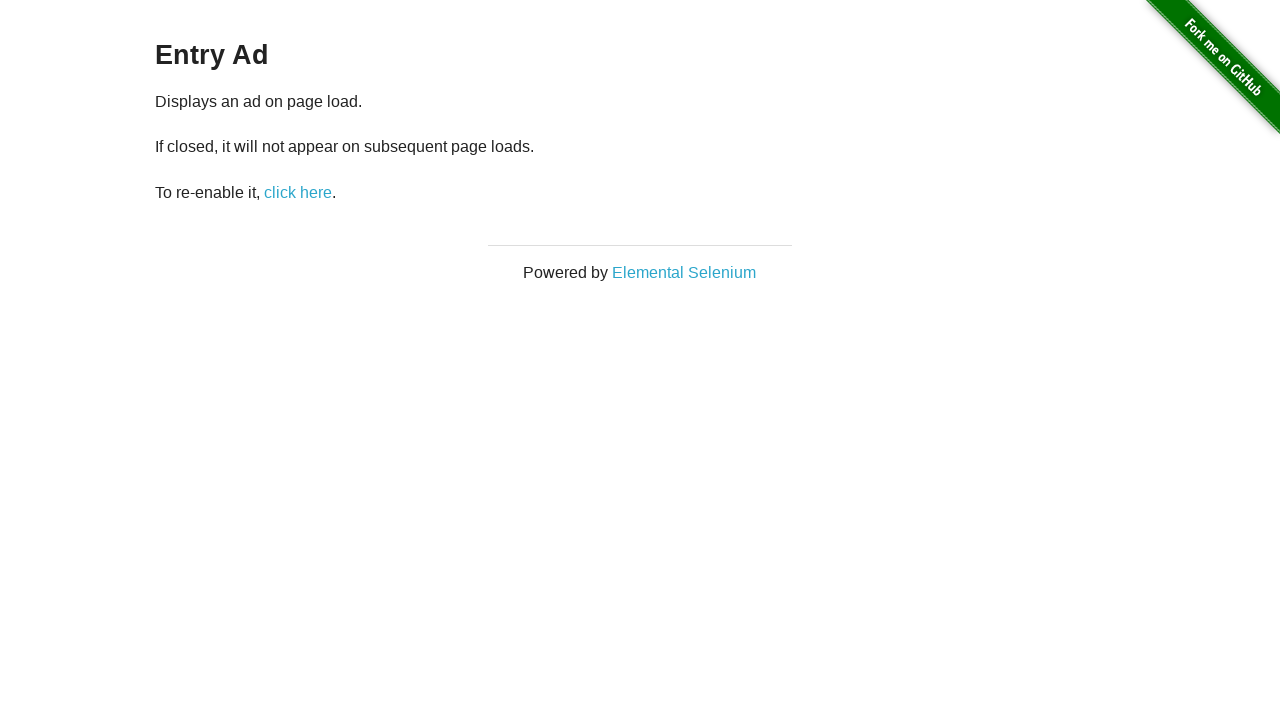